Tests navigation from the homepage to the About page and verifies page titles

Starting URL: https://v1.training-support.net

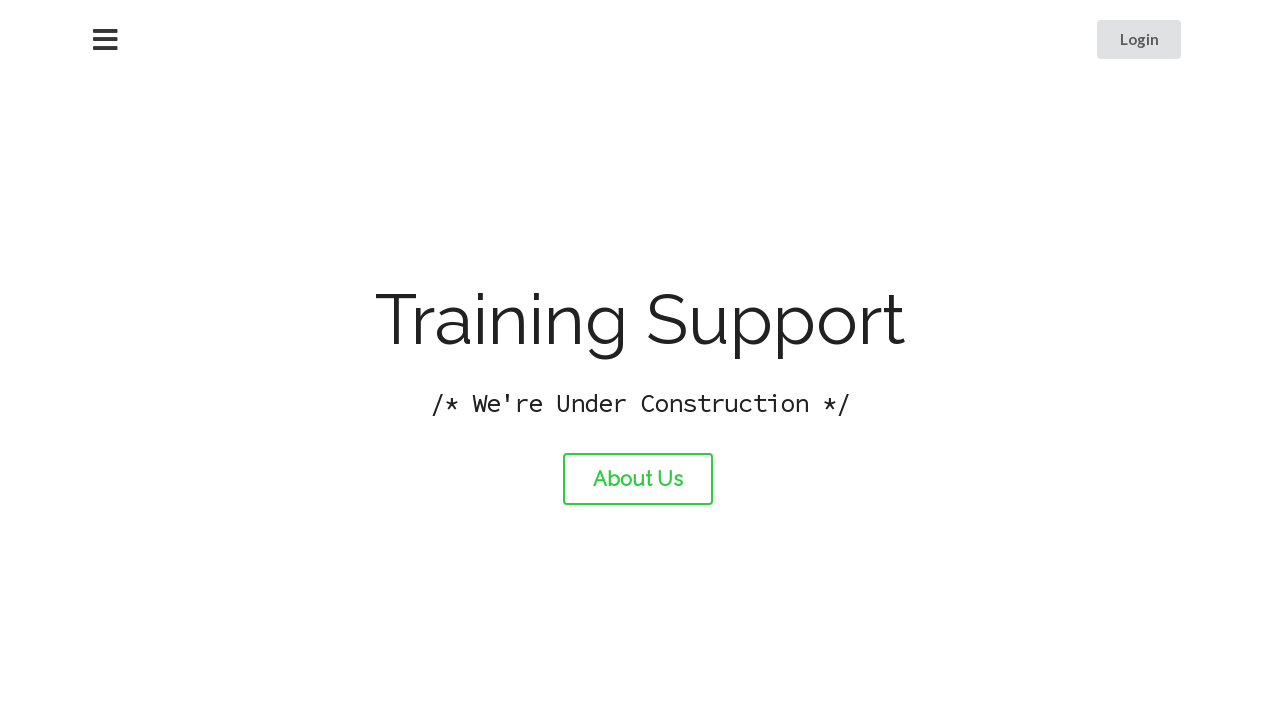

Verified homepage title is 'Training Support'
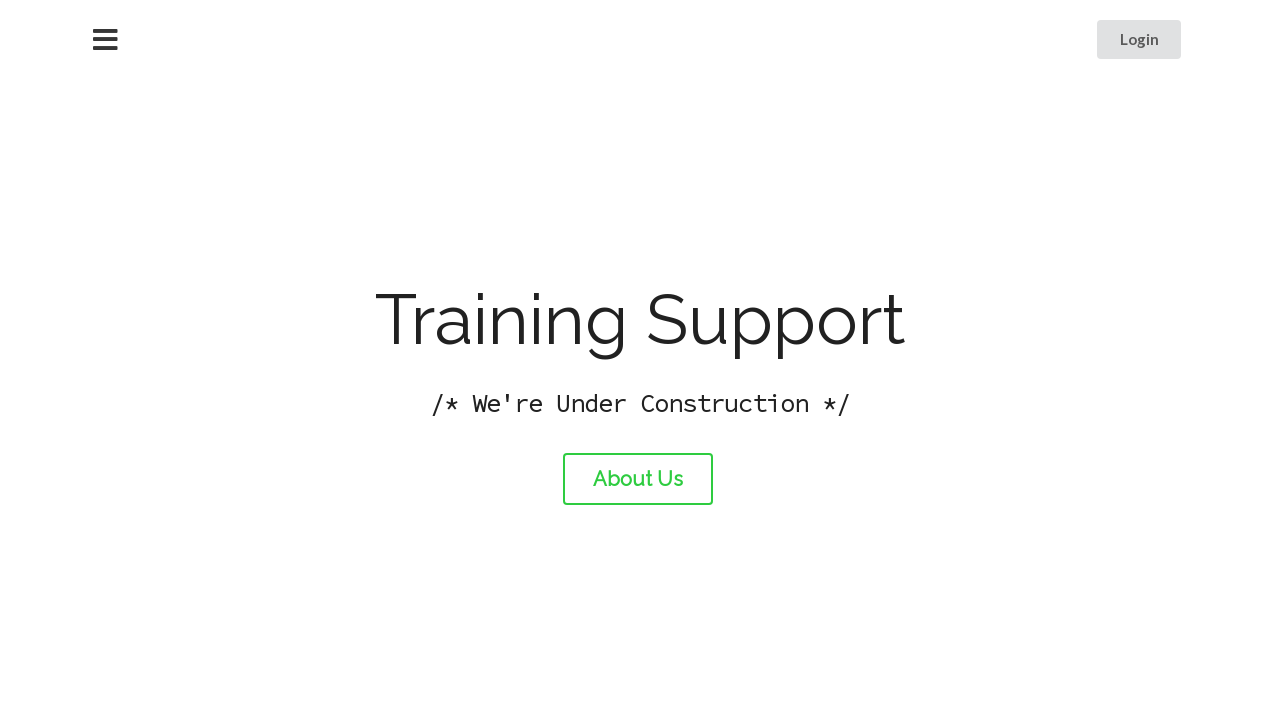

Clicked the About link at (638, 479) on #about-link
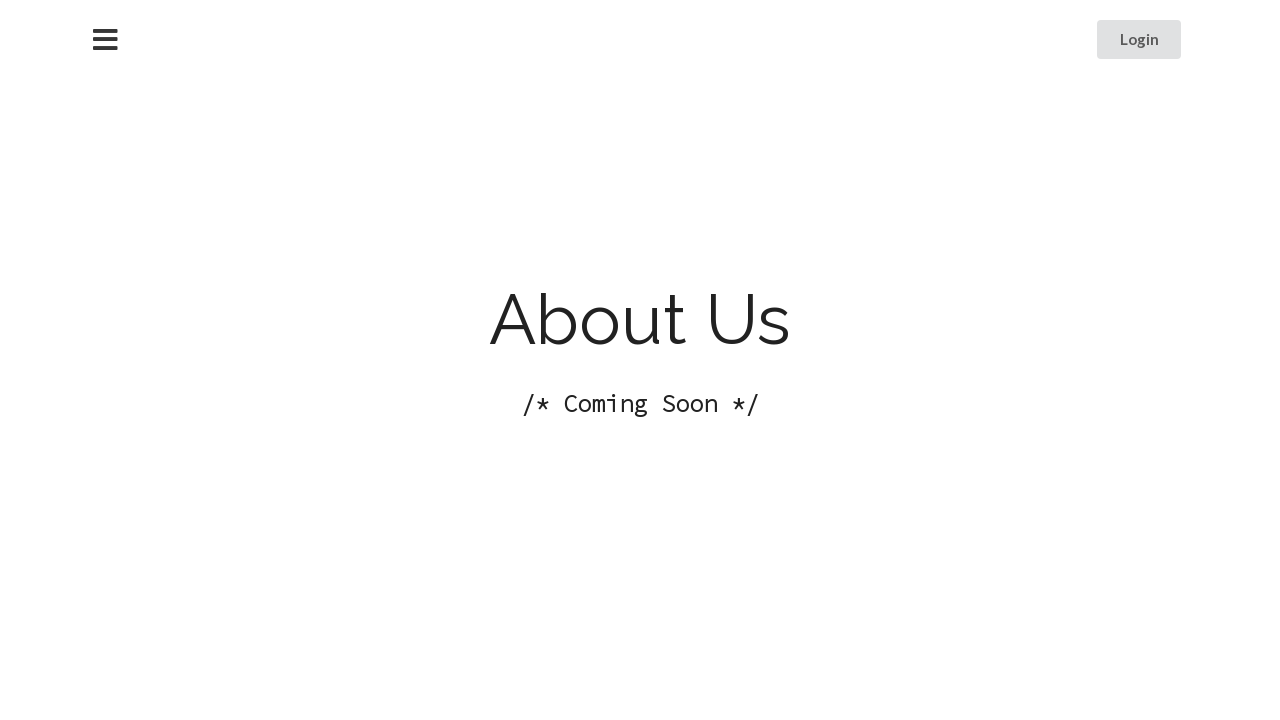

Verified About page title is 'About Training Support'
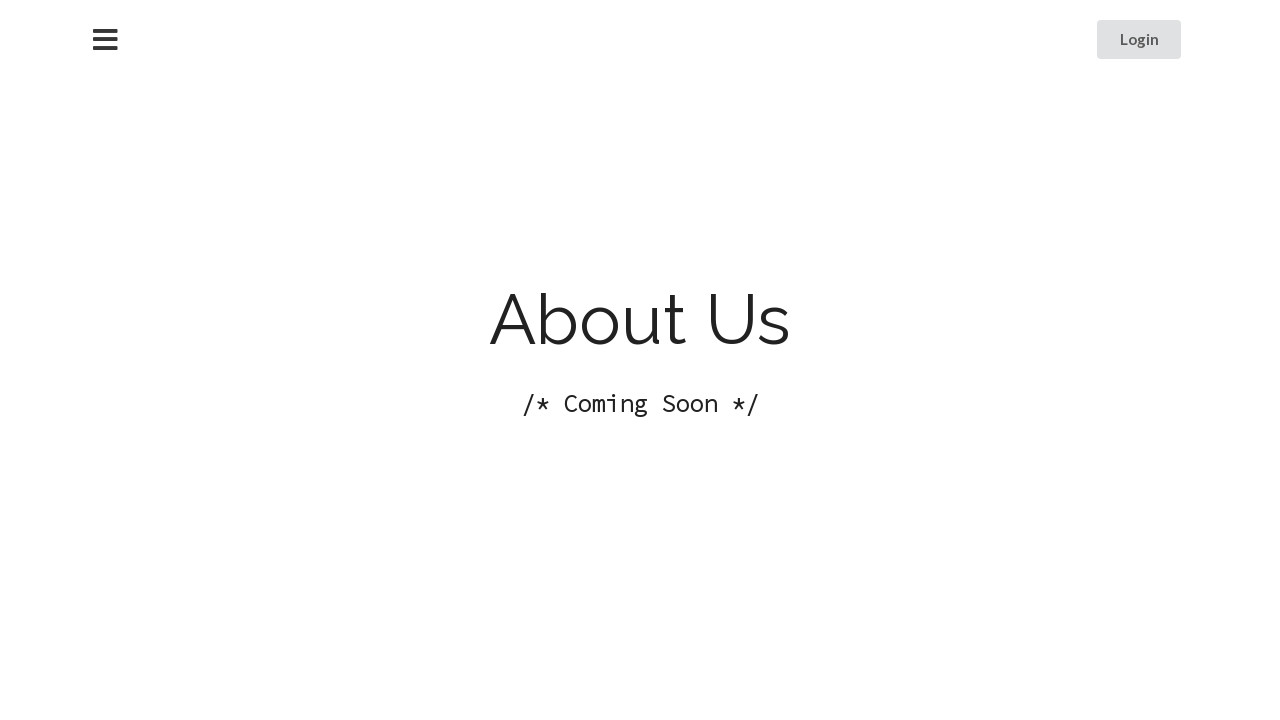

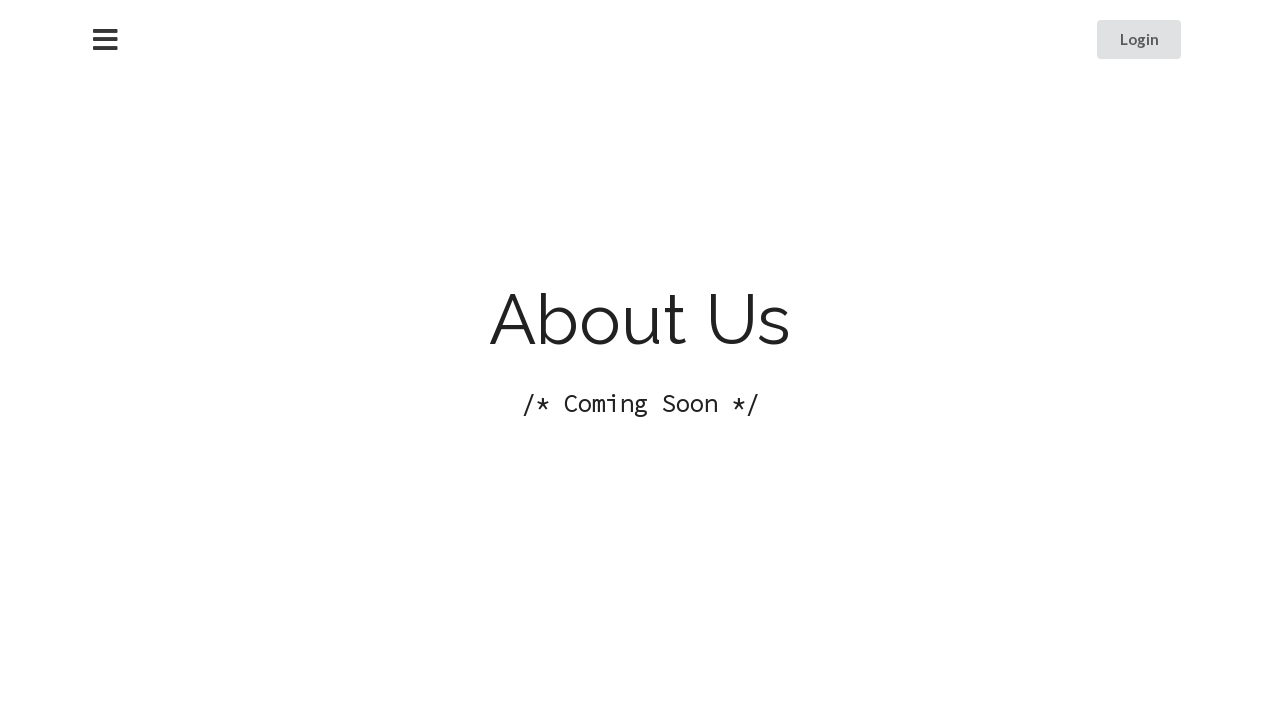